Tests partial link text locator functionality by finding and clicking a link containing the text "Elemental" on the page.

Starting URL: https://the-internet.herokuapp.com/login

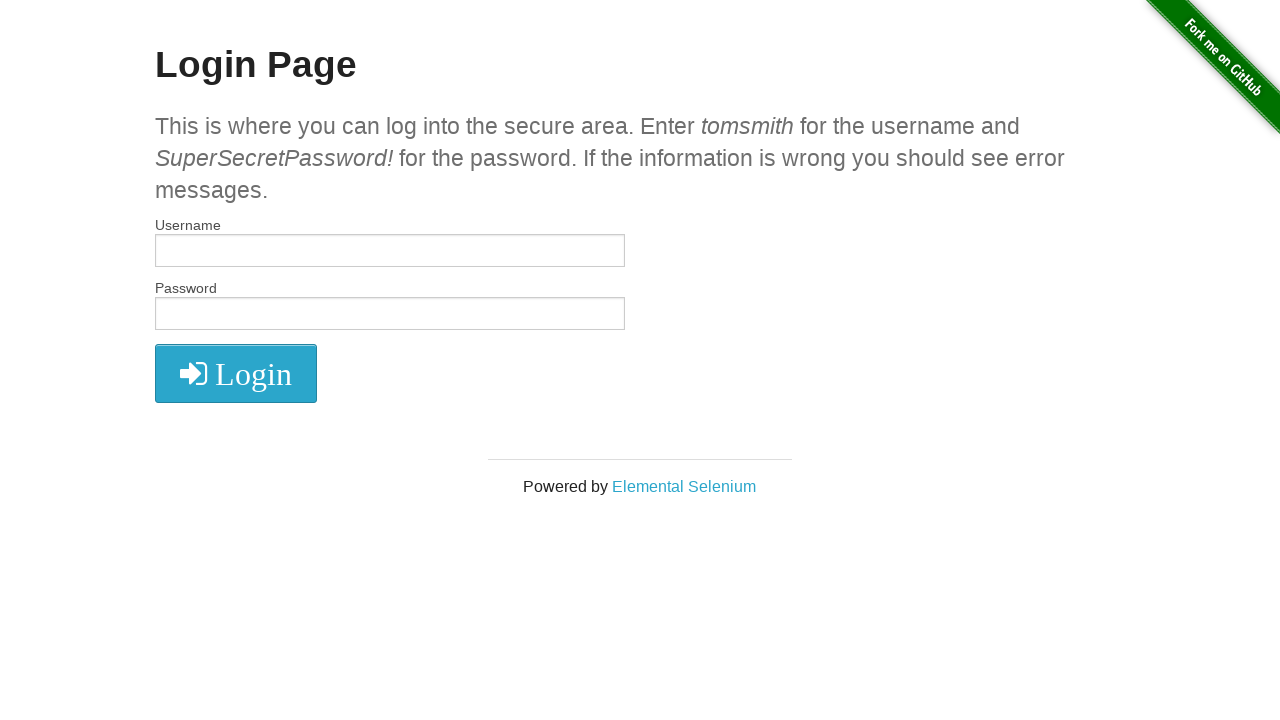

Clicked link containing text 'Elemental' at (684, 486) on a:has-text('Elemental')
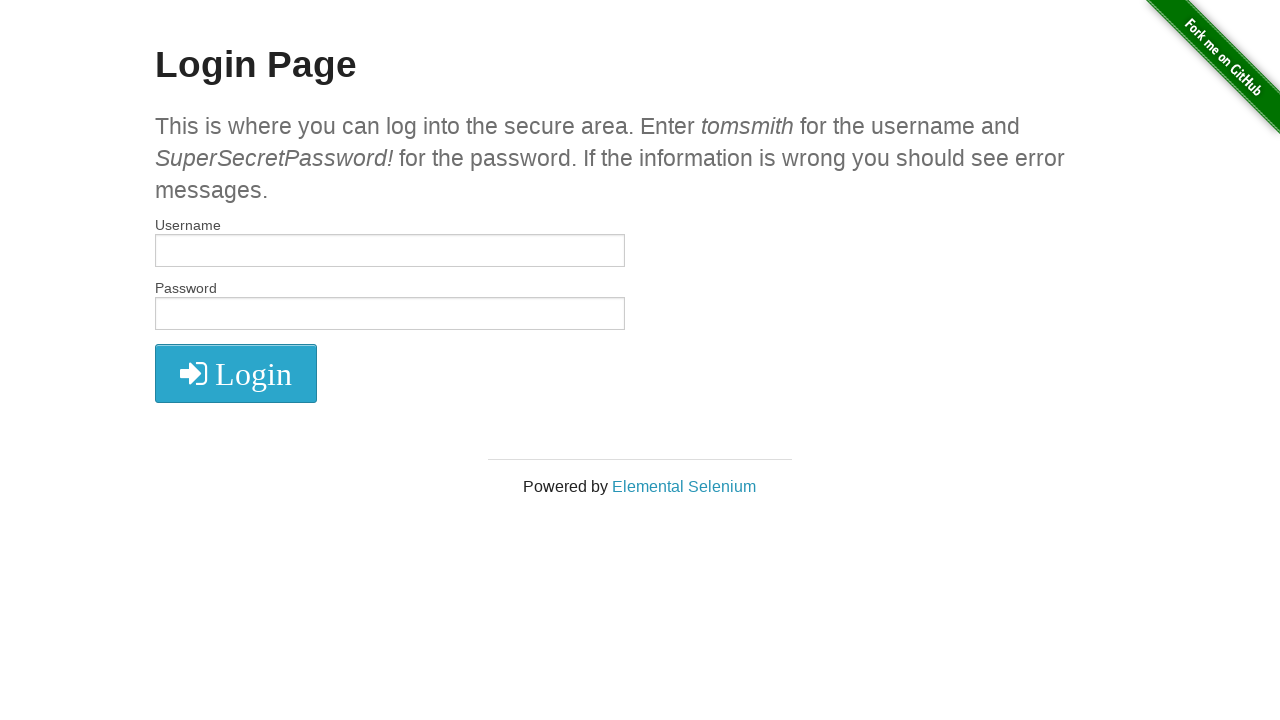

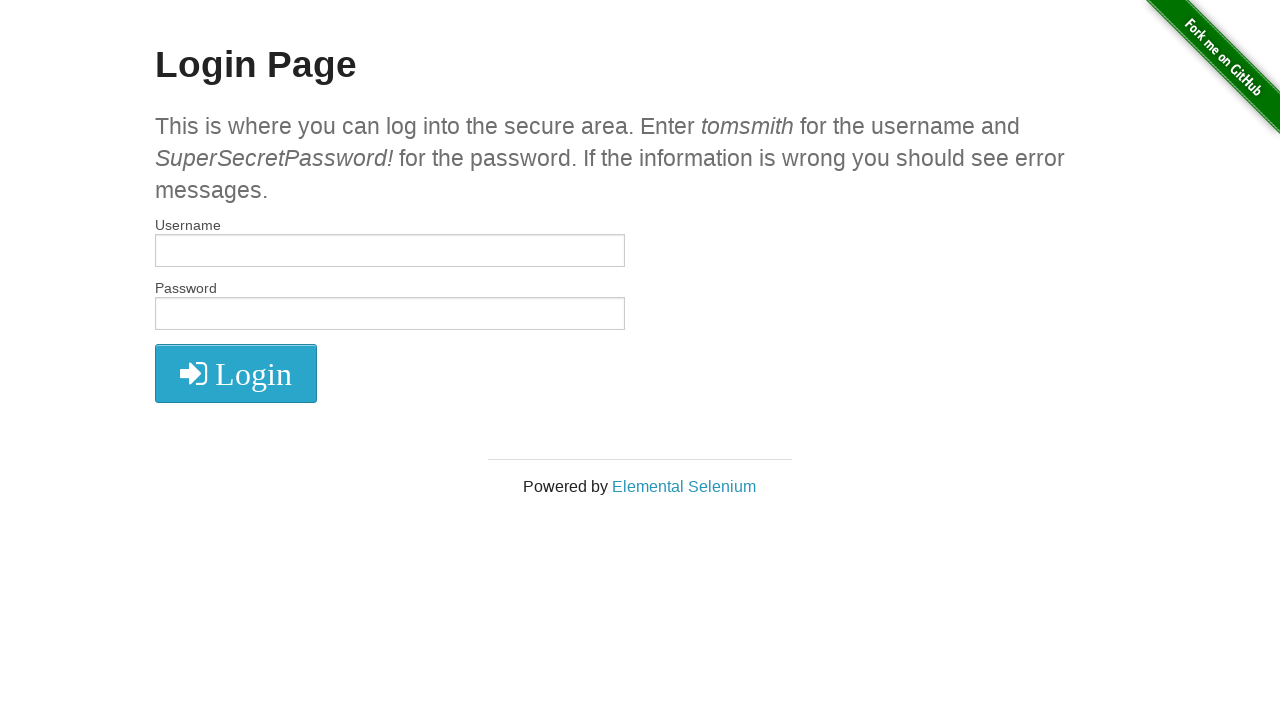